Tests dynamic element functionality by adding an element, verifying it appears, then deleting it and verifying it disappears

Starting URL: https://practice.cydeo.com/add_remove_elements/

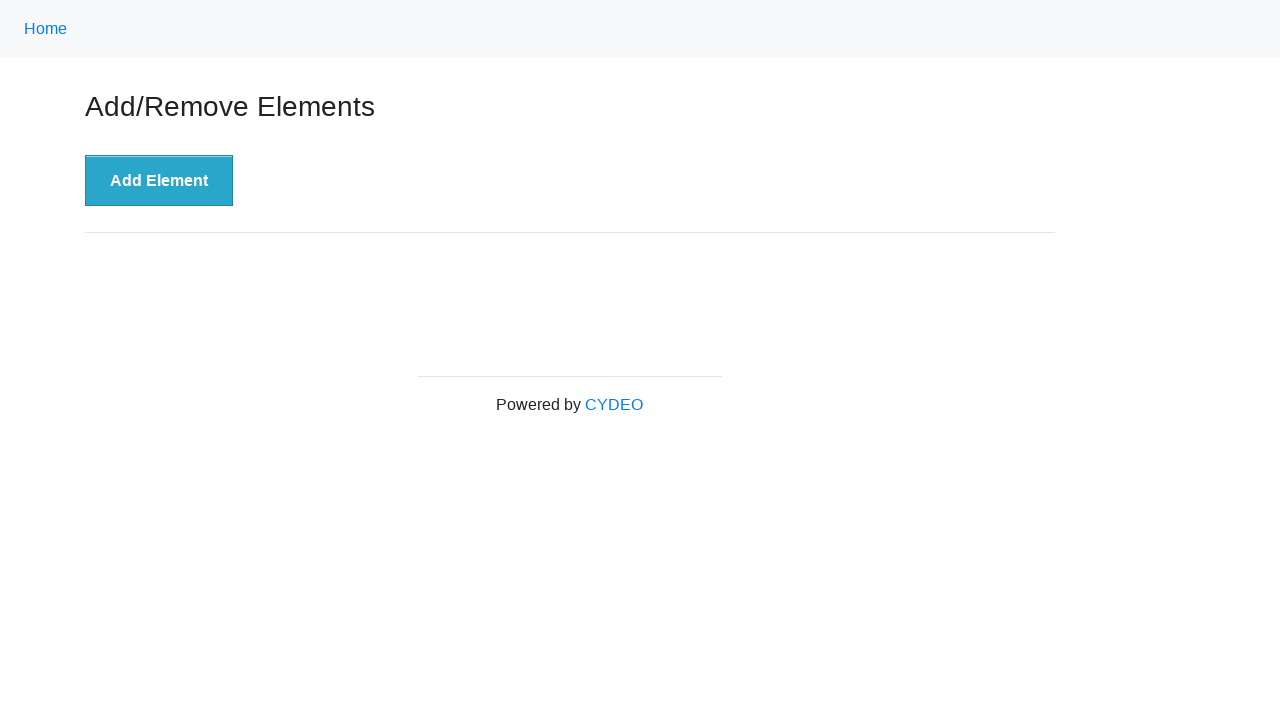

Clicked 'Add Element' button to create a new element at (159, 181) on xpath=//button[.='Add Element']
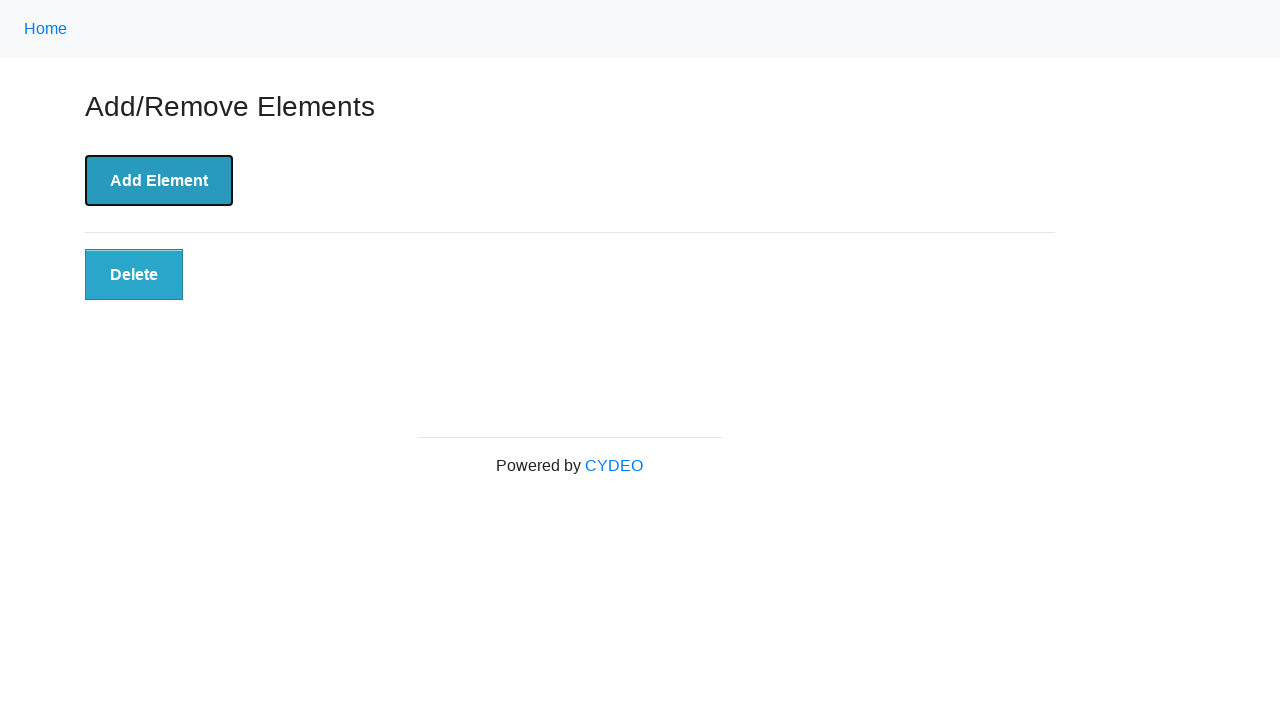

Verified 'Delete' button appeared after adding element
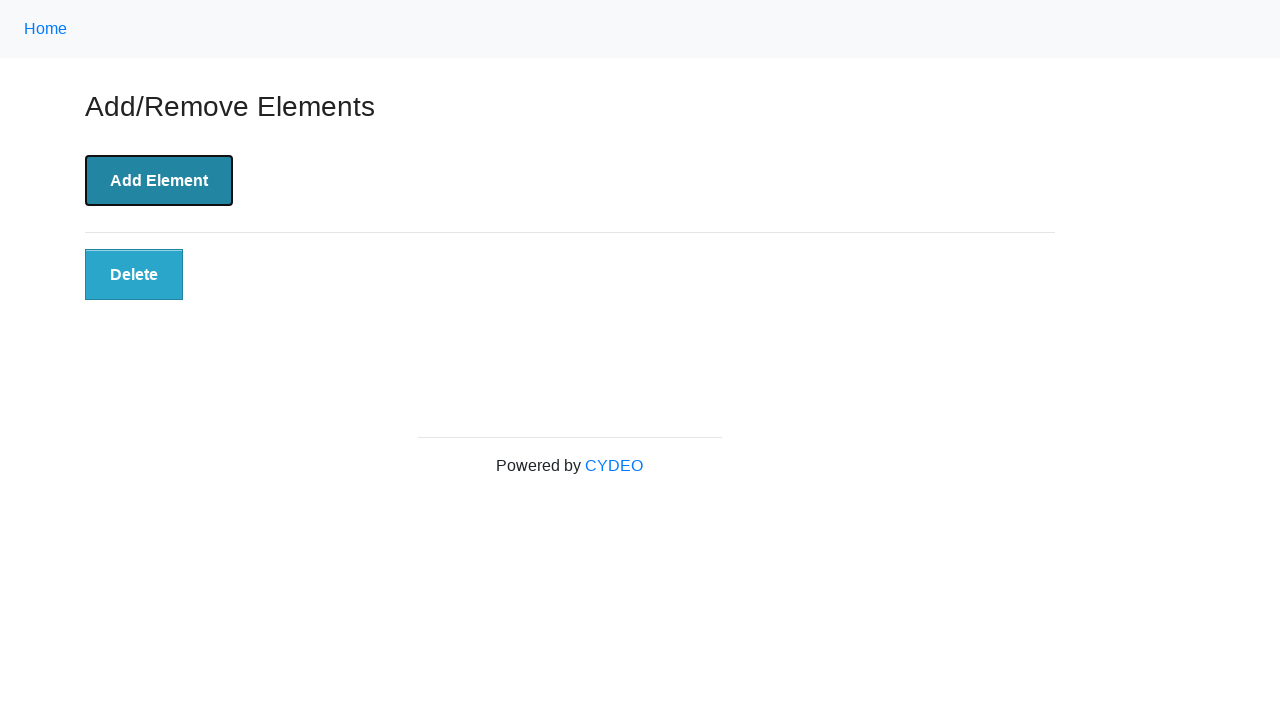

Clicked 'Delete' button to remove the element at (134, 275) on xpath=//button[@class='added-manually']
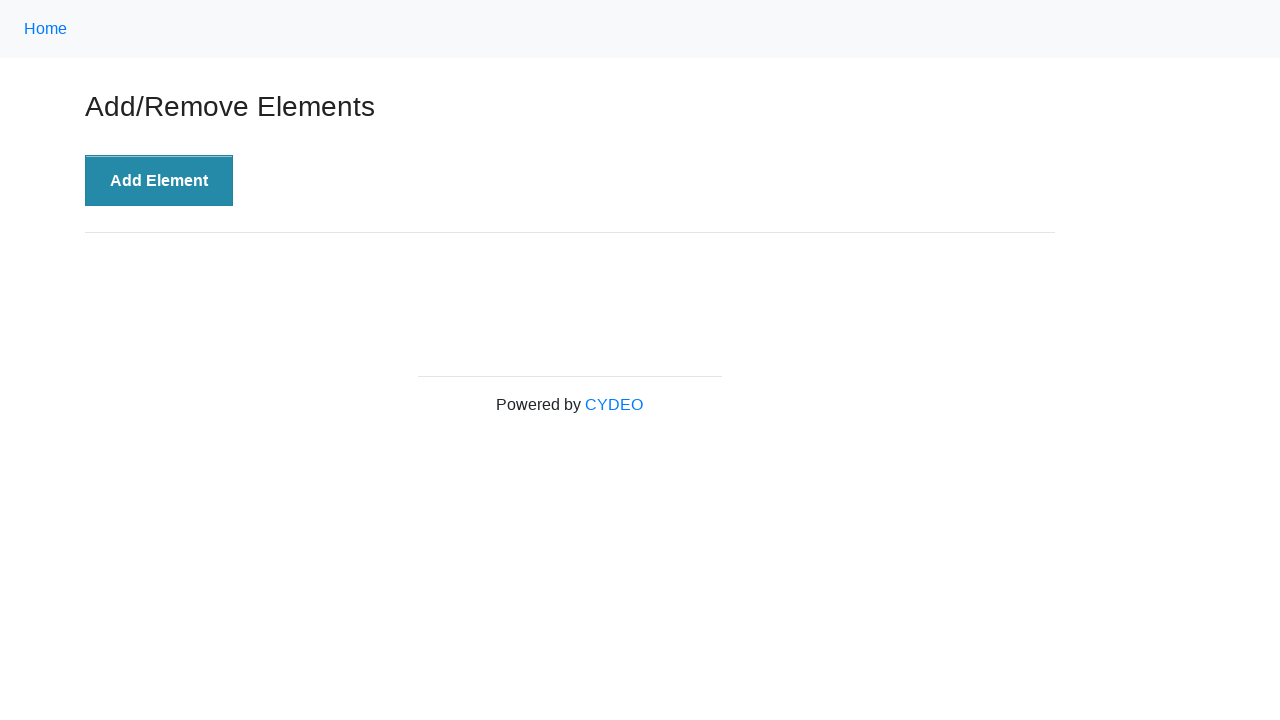

Verified element was completely removed from DOM
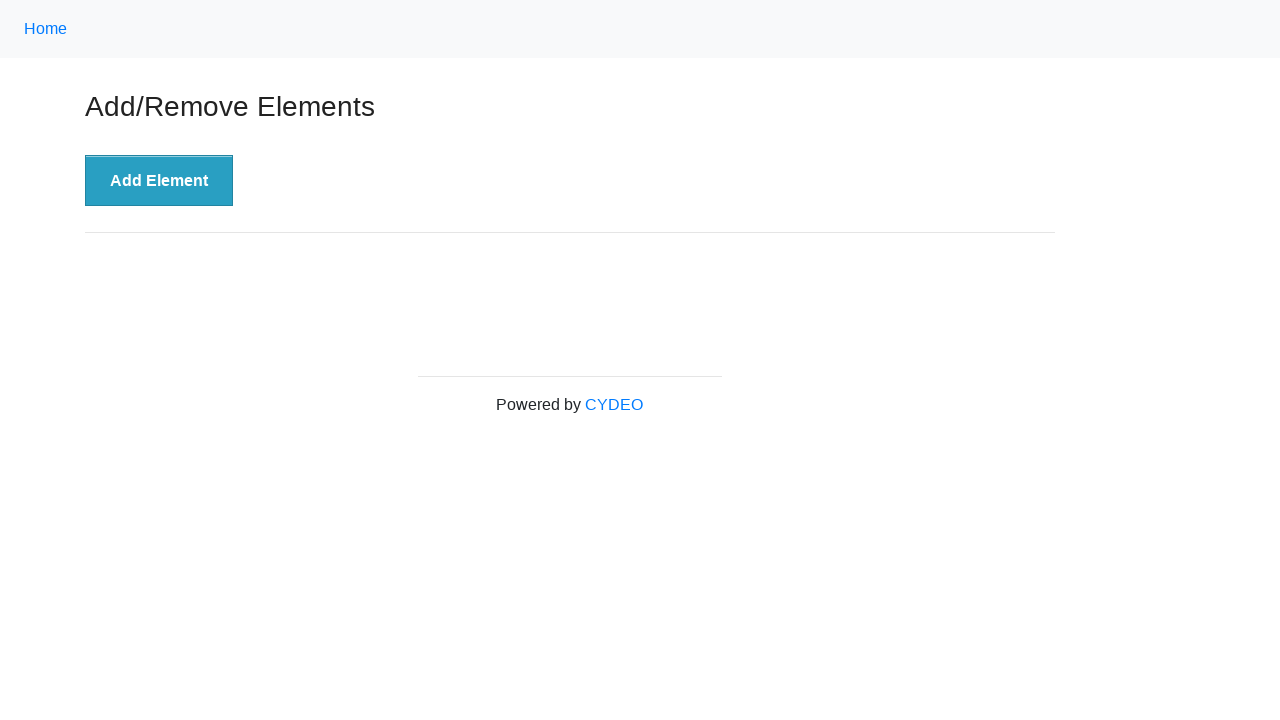

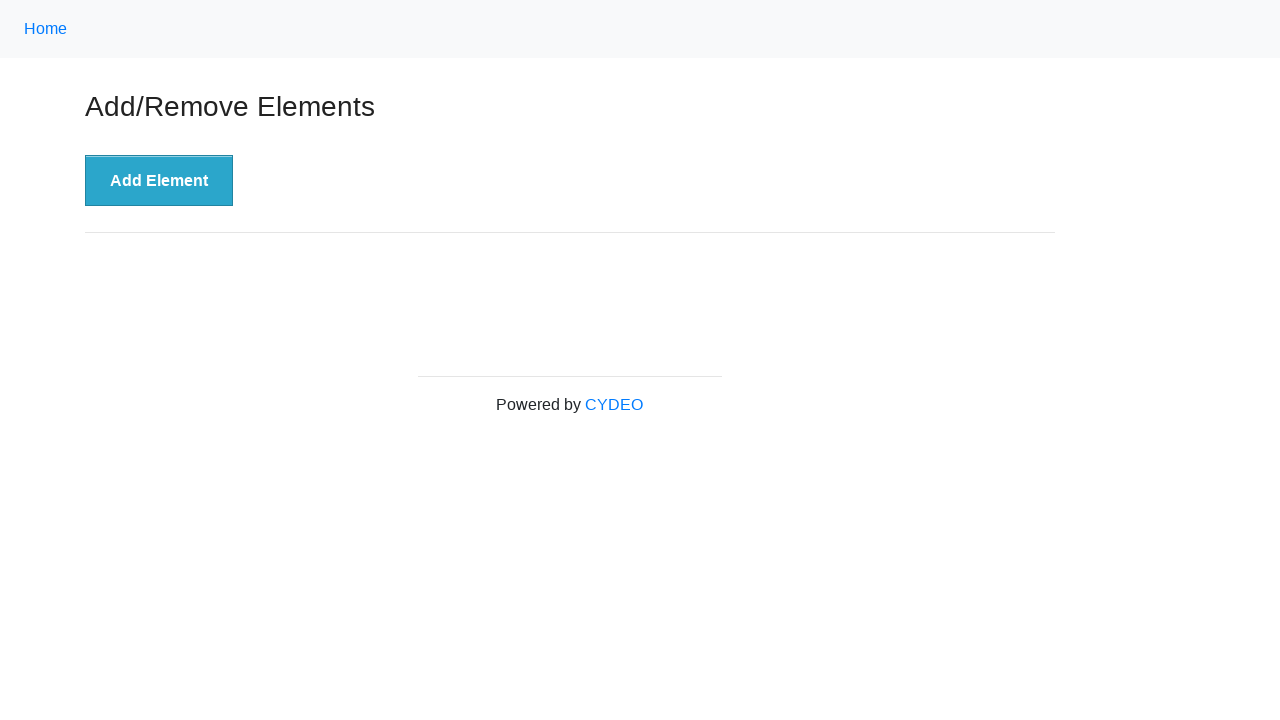